Tests dropdown functionality by selecting different US states using various selection methods (visible text, value, index) and verifies the final selection is California

Starting URL: http://practice.cydeo.com/dropdown

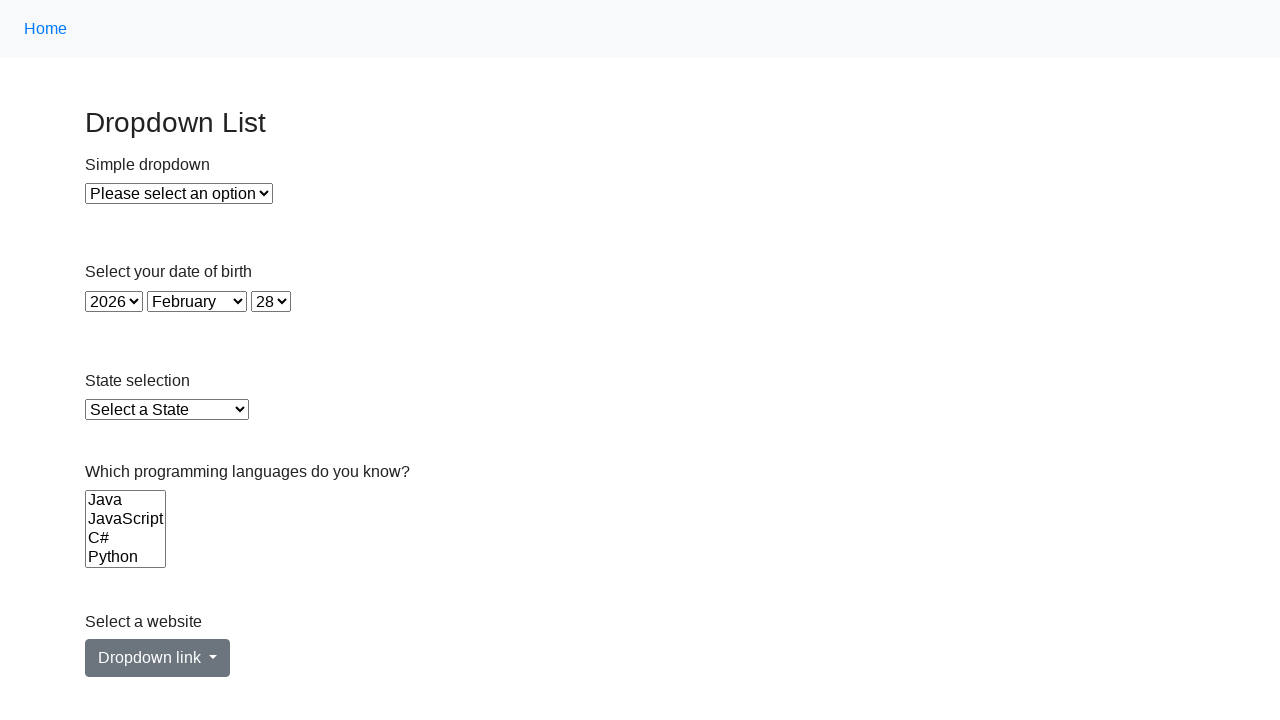

Selected Illinois from dropdown using visible text on #state
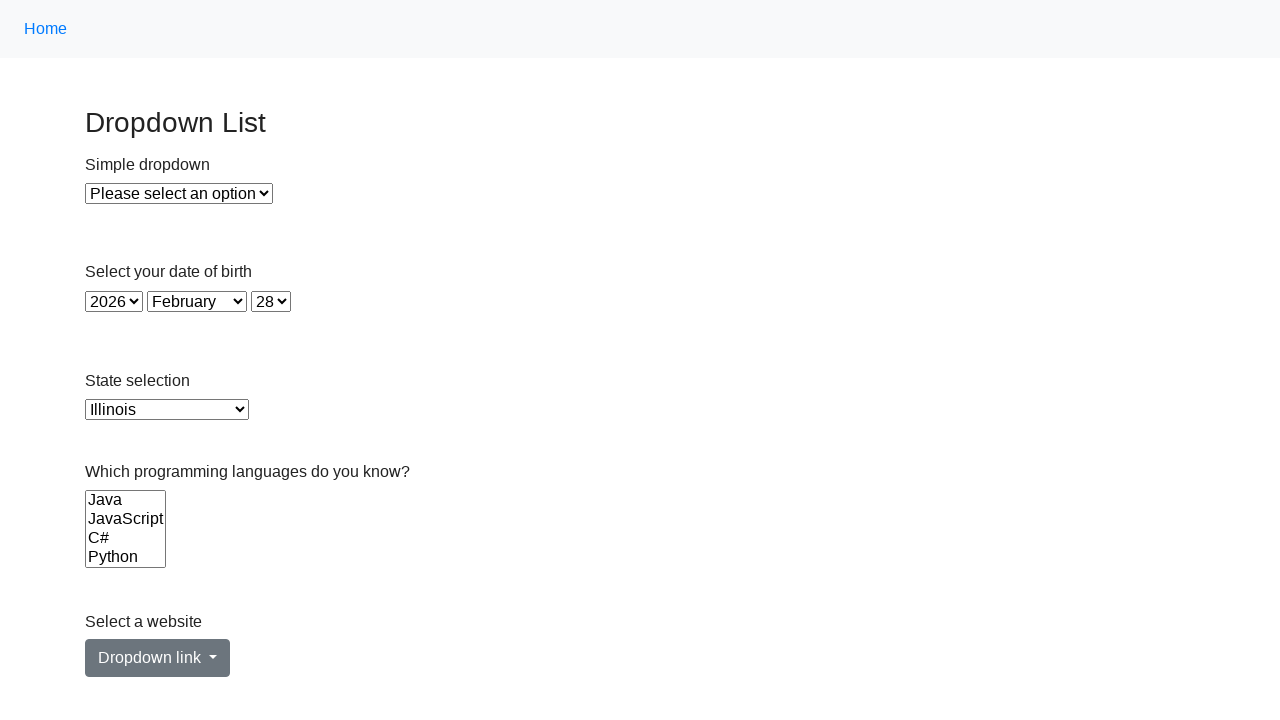

Selected Virginia from dropdown using value attribute on #state
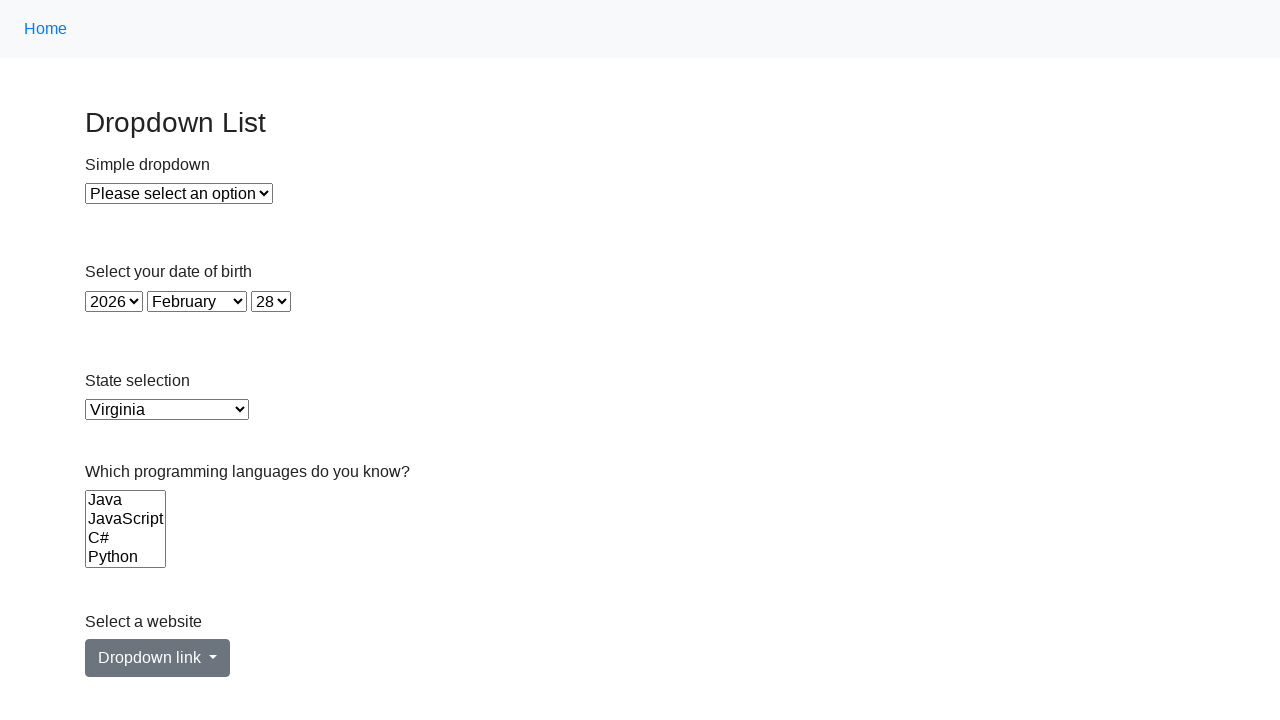

Selected California from dropdown using index 5 on #state
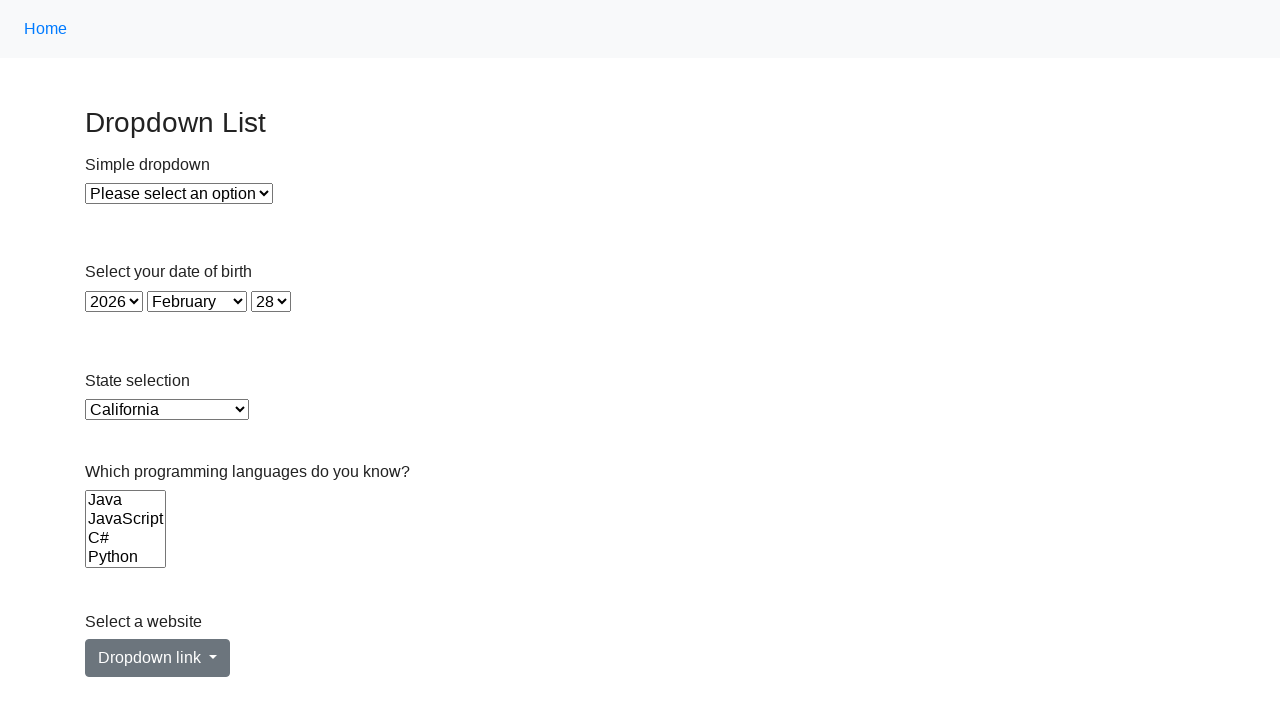

Verified California is selected in the dropdown
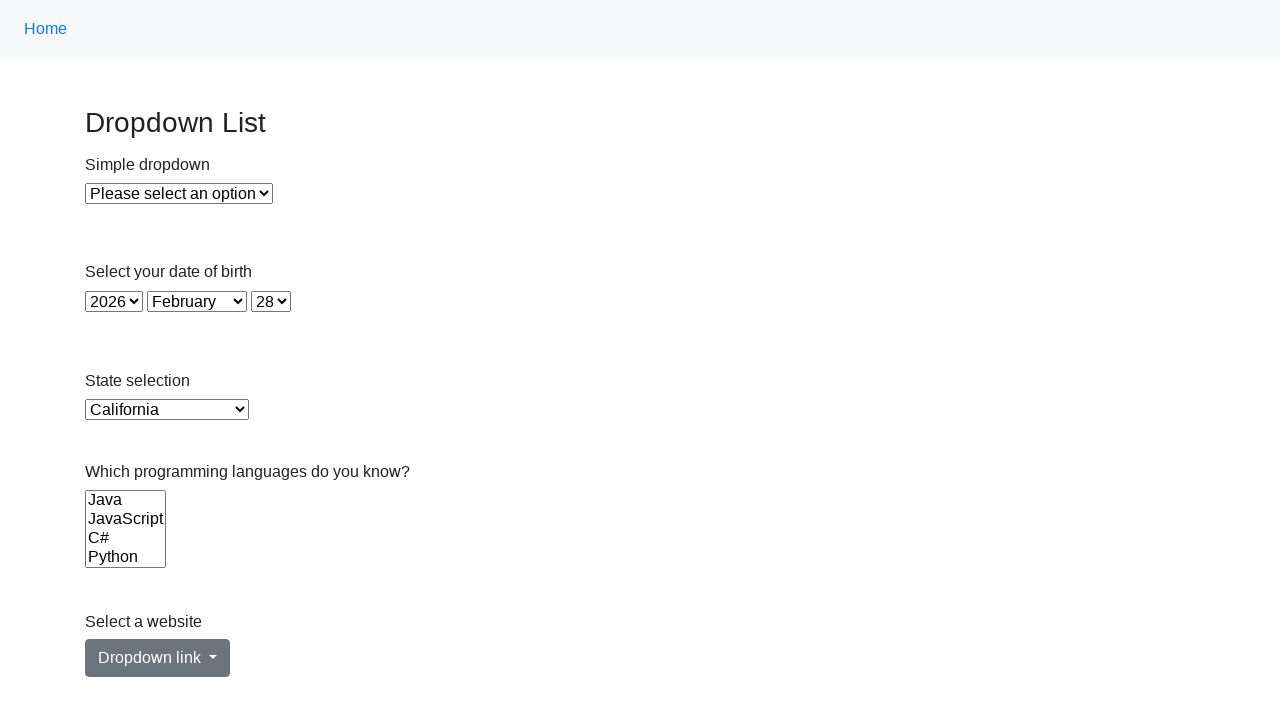

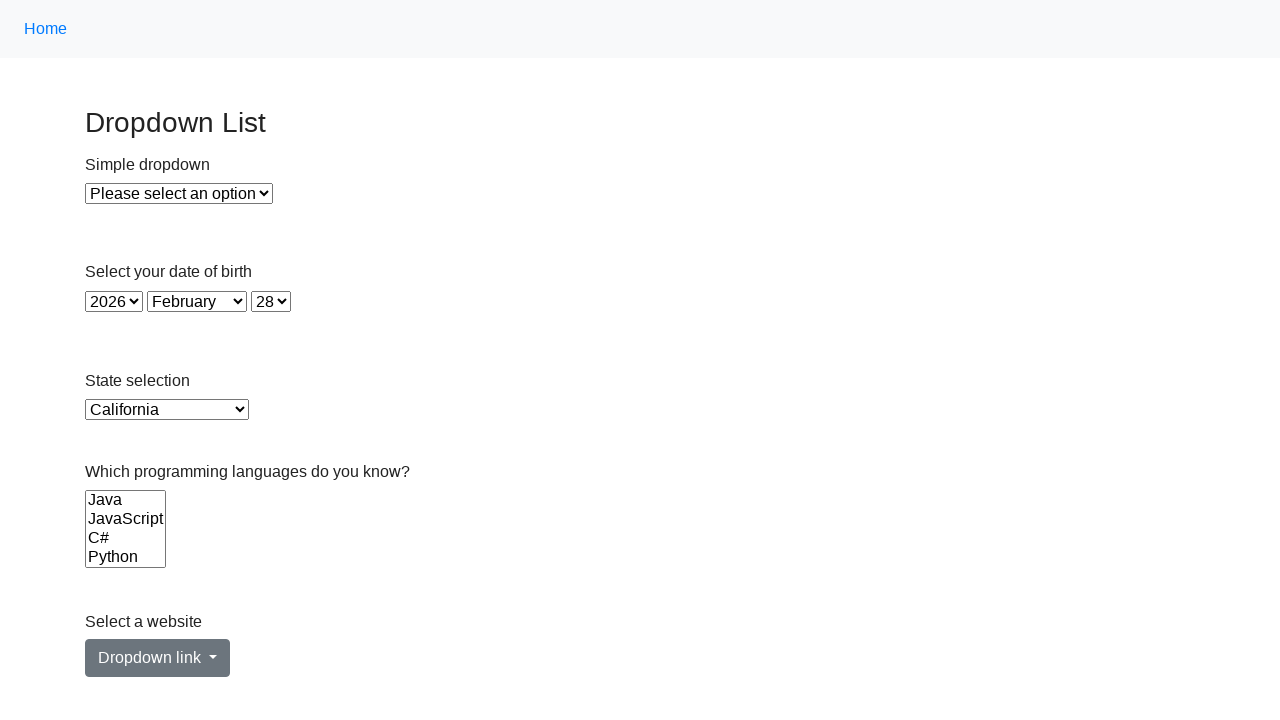